Navigates through a hierarchical tree structure on a Spanish government census data portal, expanding nodes for Population > Census > Annual Census > Censused Population > Total, and then clicking on various population category nodes.

Starting URL: https://gestiona.comunidad.madrid/desvan/AccionLlamadaArbolDesvan_dwr.icm?tipoArbol=almudena

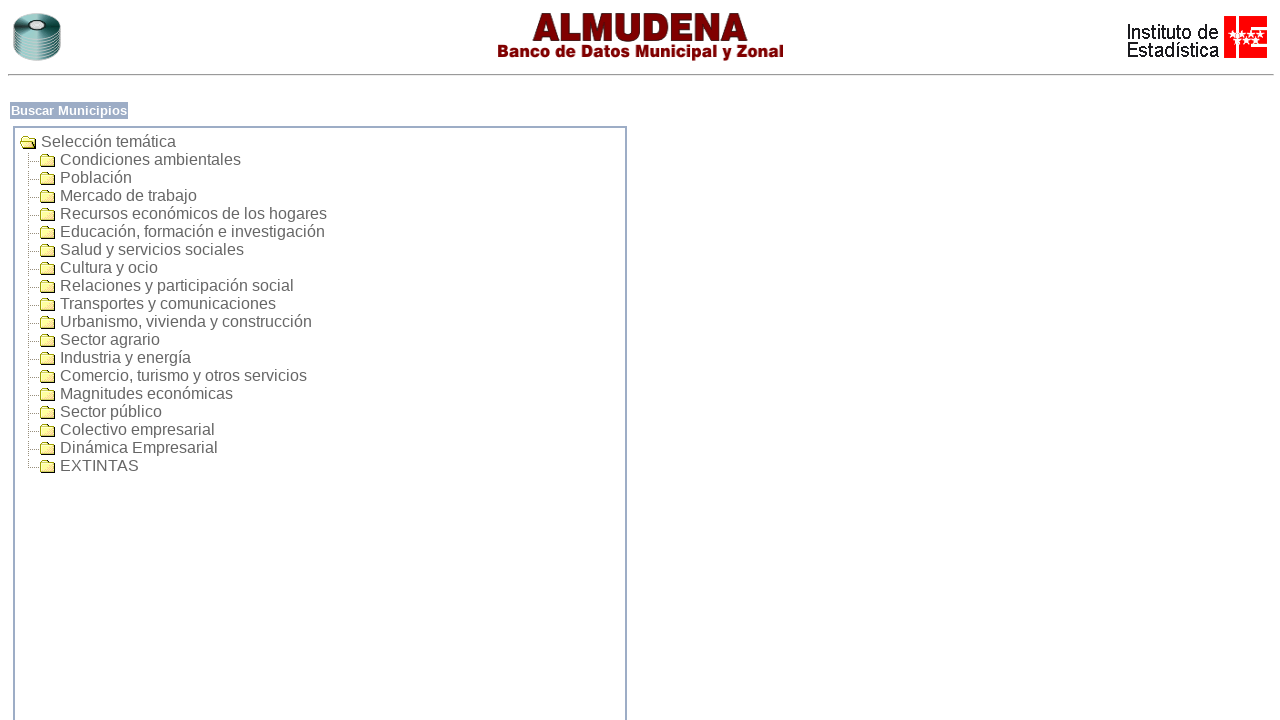

Waited for page to reach networkidle state
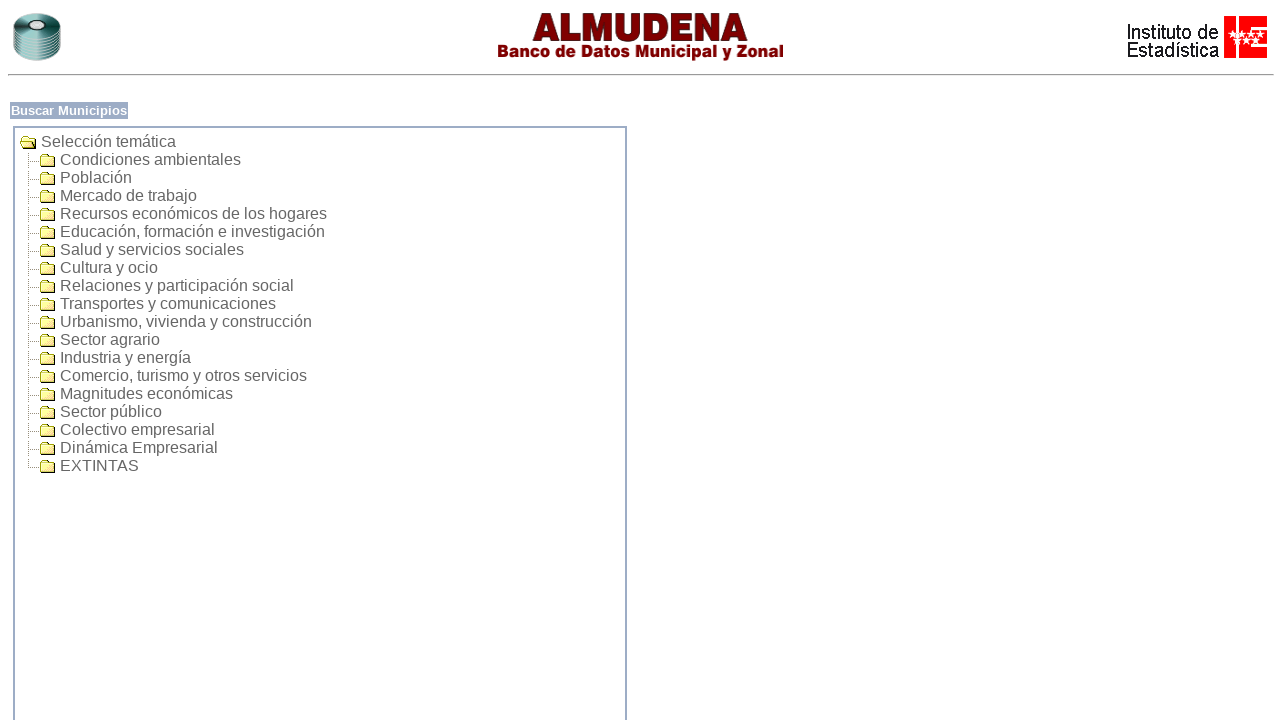

Clicked on tree node 'Población' at (96, 178) on //*[contains(text(), 'Población')] >> nth=0
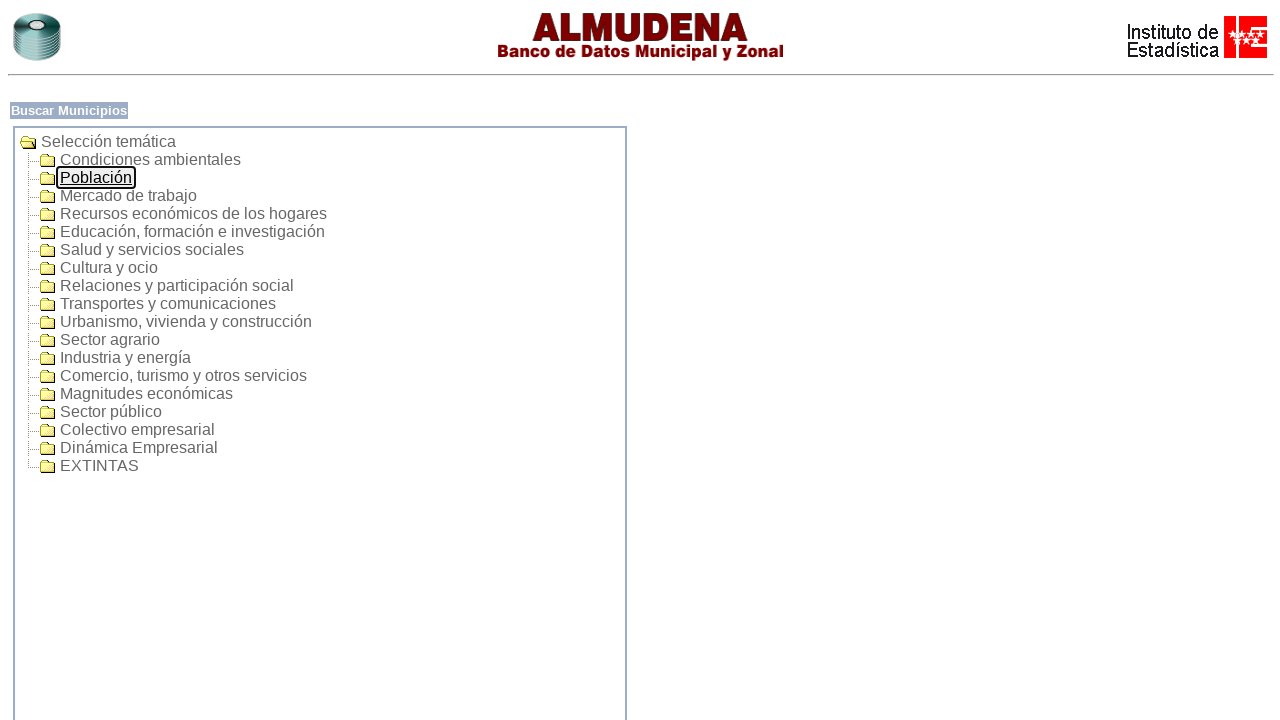

Waited 1 second after clicking 'Población' node
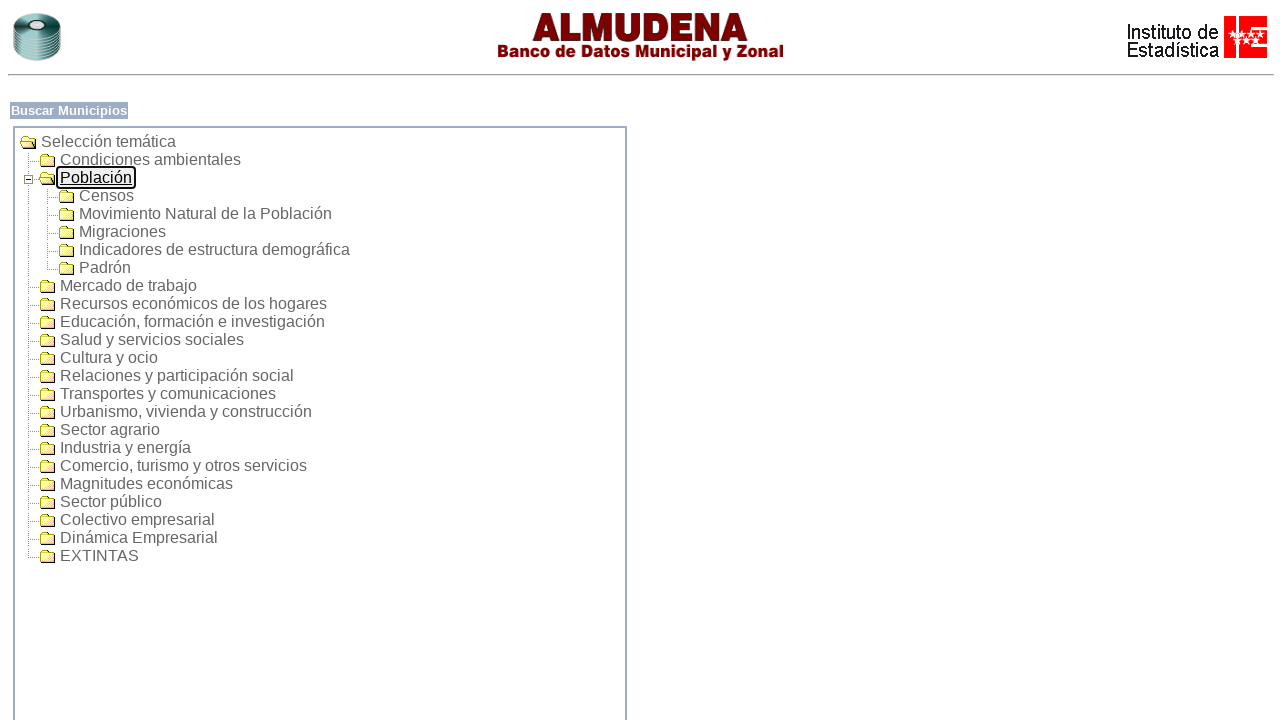

Clicked on tree node 'Censos' at (106, 196) on //*[contains(text(), 'Censos')] >> nth=0
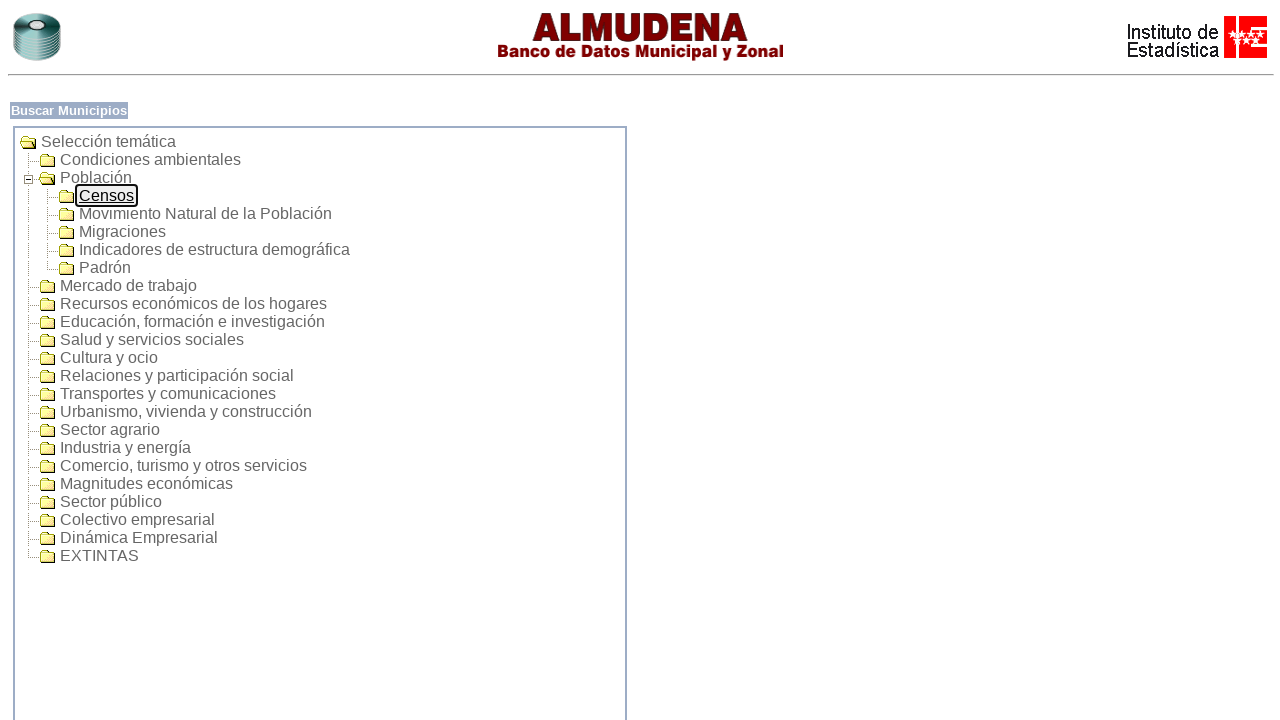

Waited 1 second after clicking 'Censos' node
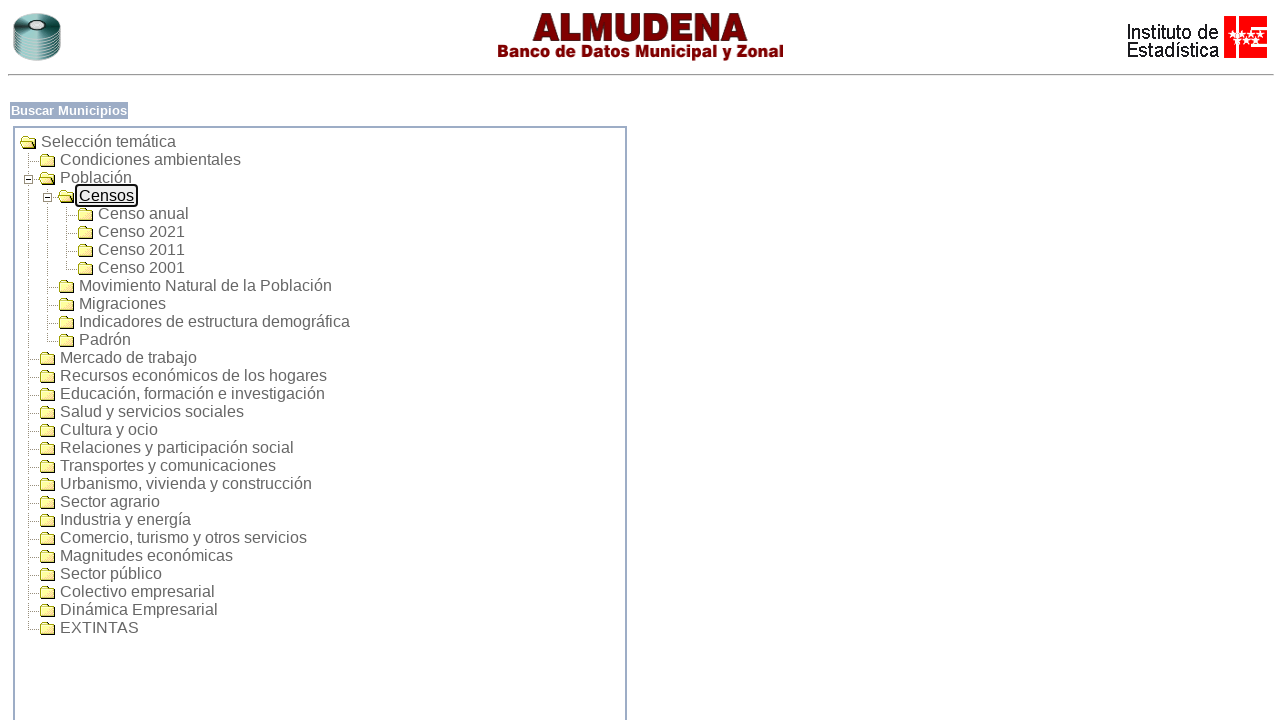

Clicked on tree node 'Censo anual' at (144, 214) on //*[contains(text(), 'Censo anual')] >> nth=0
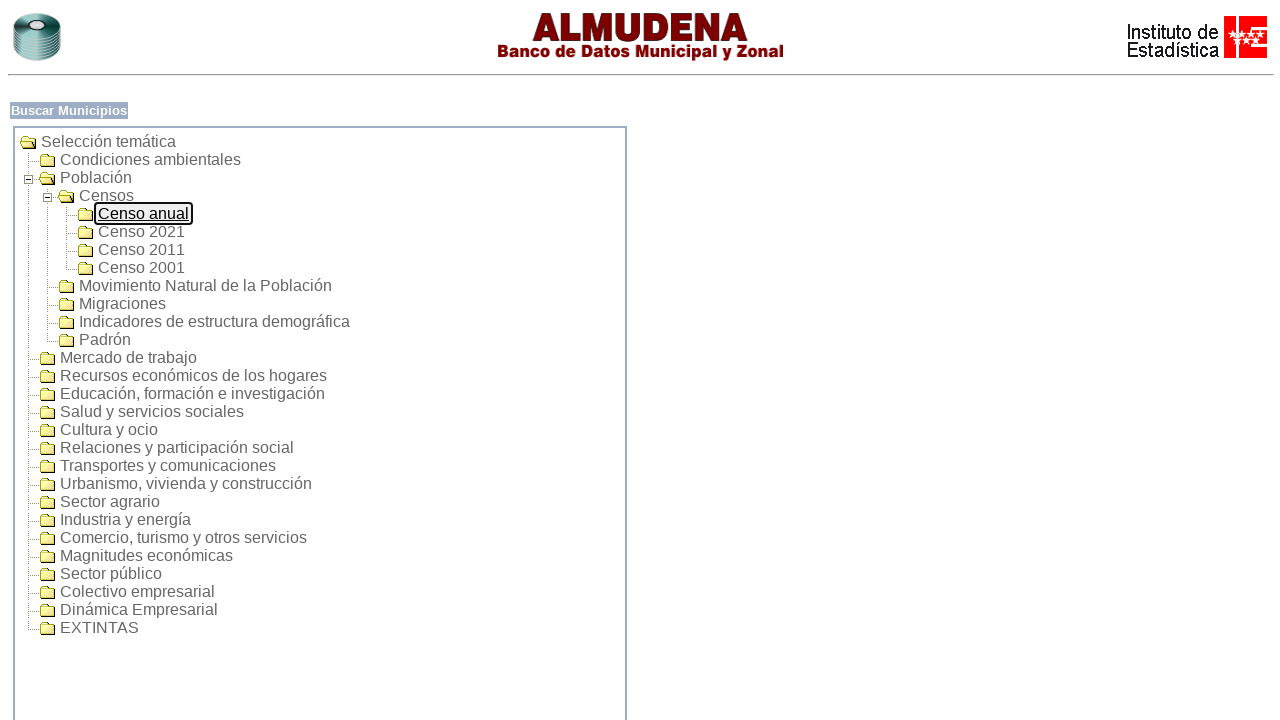

Waited 1 second after clicking 'Censo anual' node
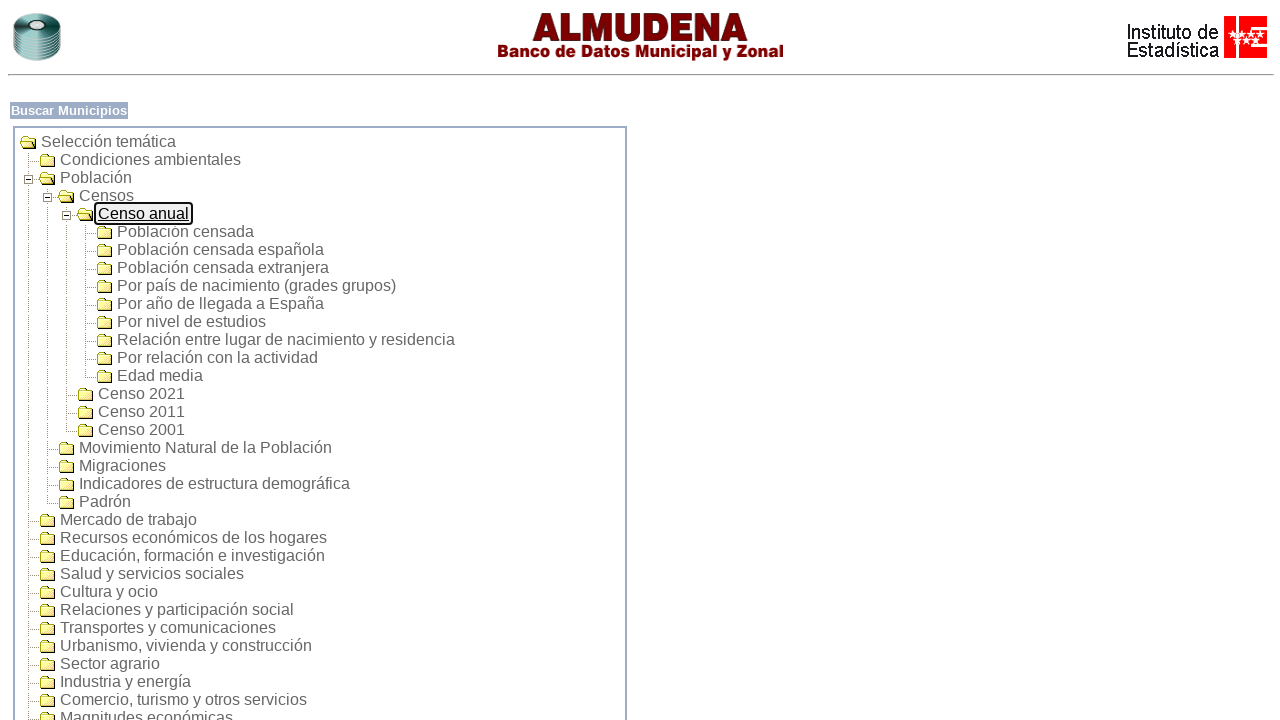

Clicked on tree node 'Población censada' at (186, 232) on //*[contains(text(), 'Población censada')] >> nth=0
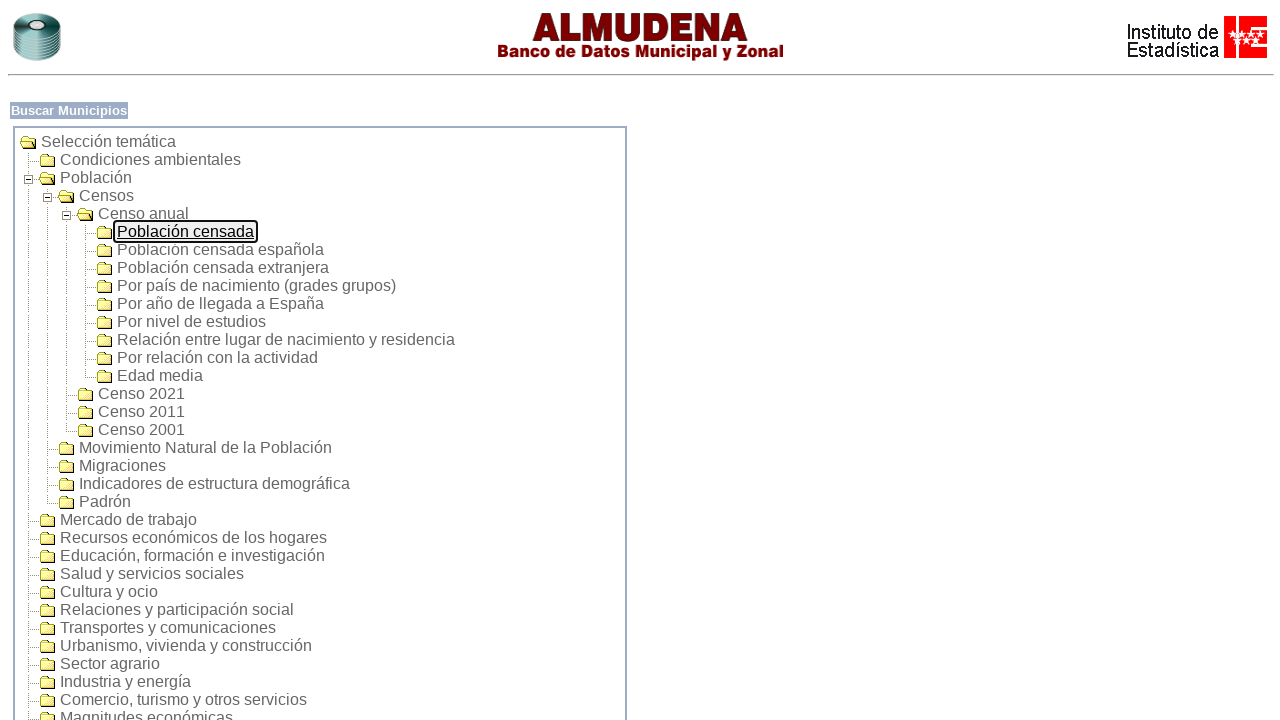

Waited 1 second after clicking 'Población censada' node
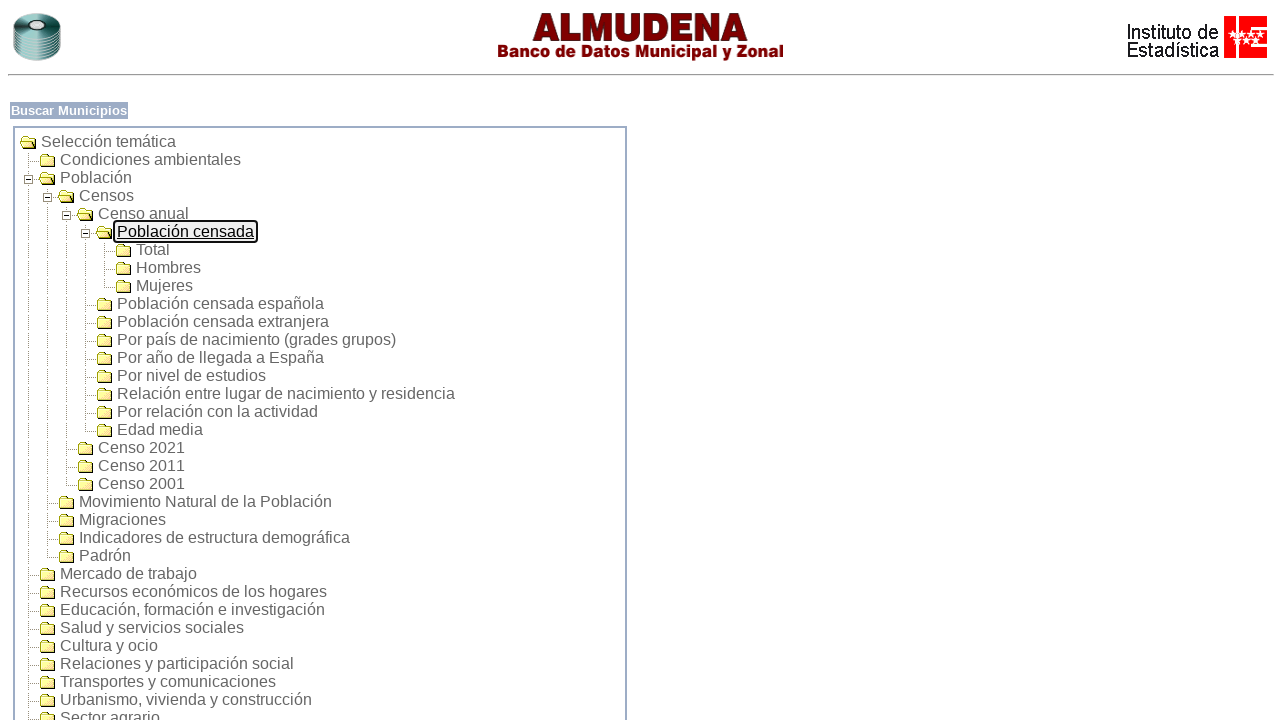

Clicked on tree node 'Total' at (153, 250) on //*[contains(text(), 'Total')] >> nth=0
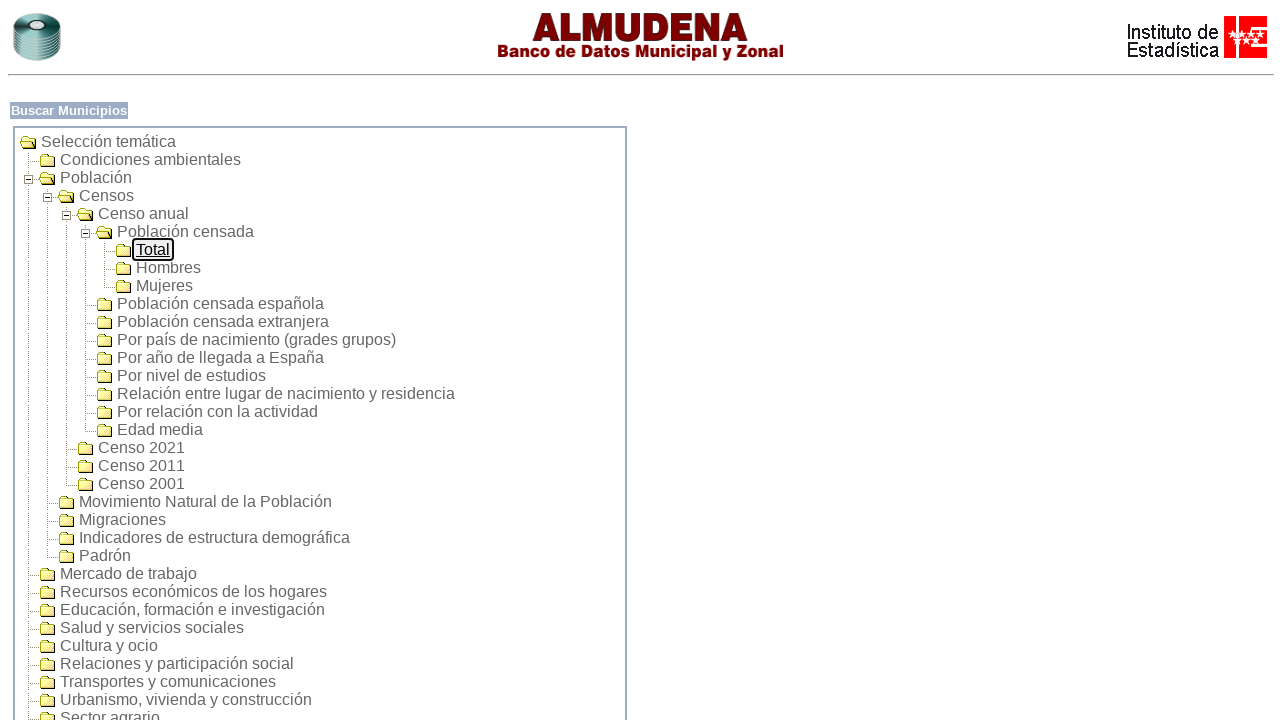

Waited 1 second after clicking 'Total' node
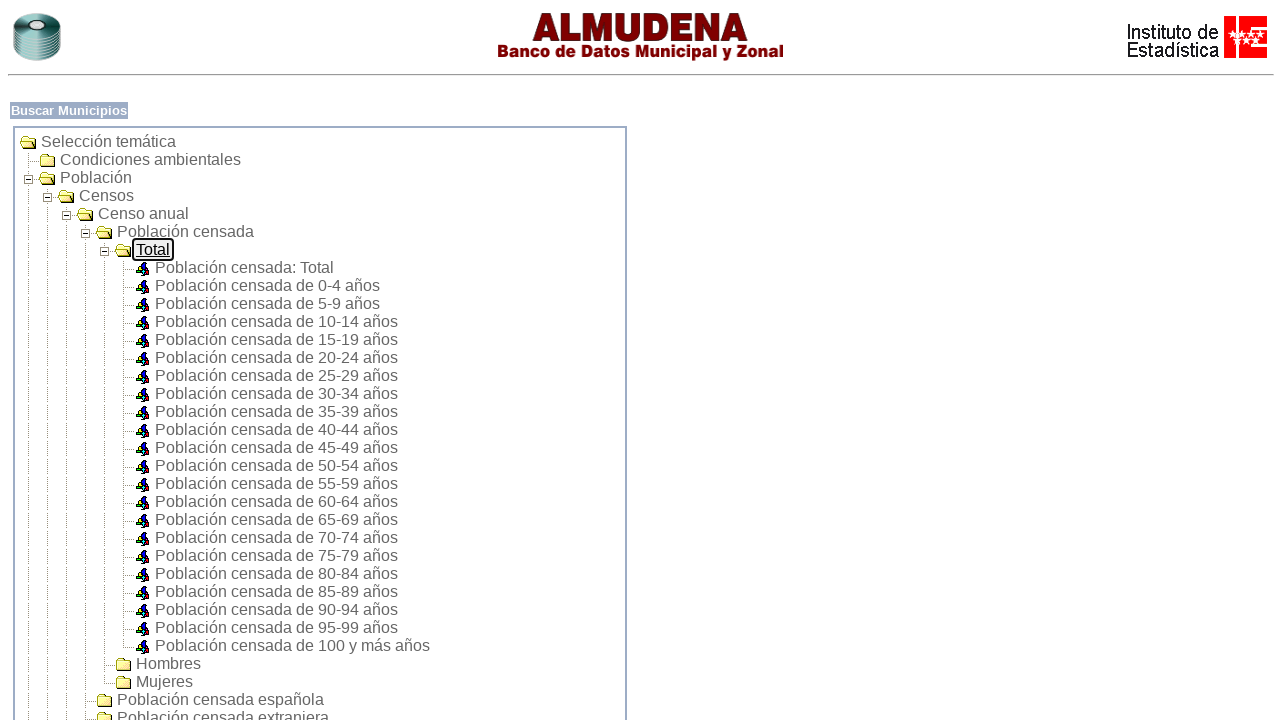

Waited 2 seconds for content to load after tree navigation
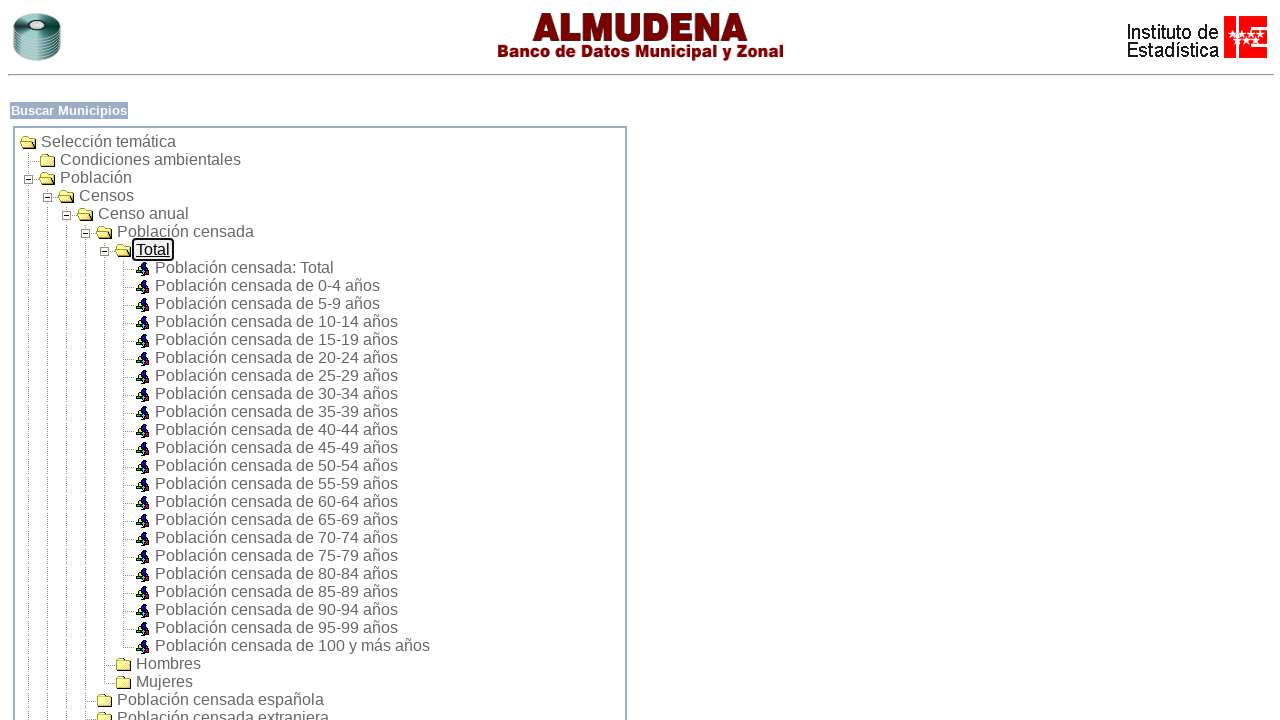

Clicked on 'Población censada: Total' node at (244, 268) on xpath=//*[contains(text(), 'Población censada: Total')] >> nth=0
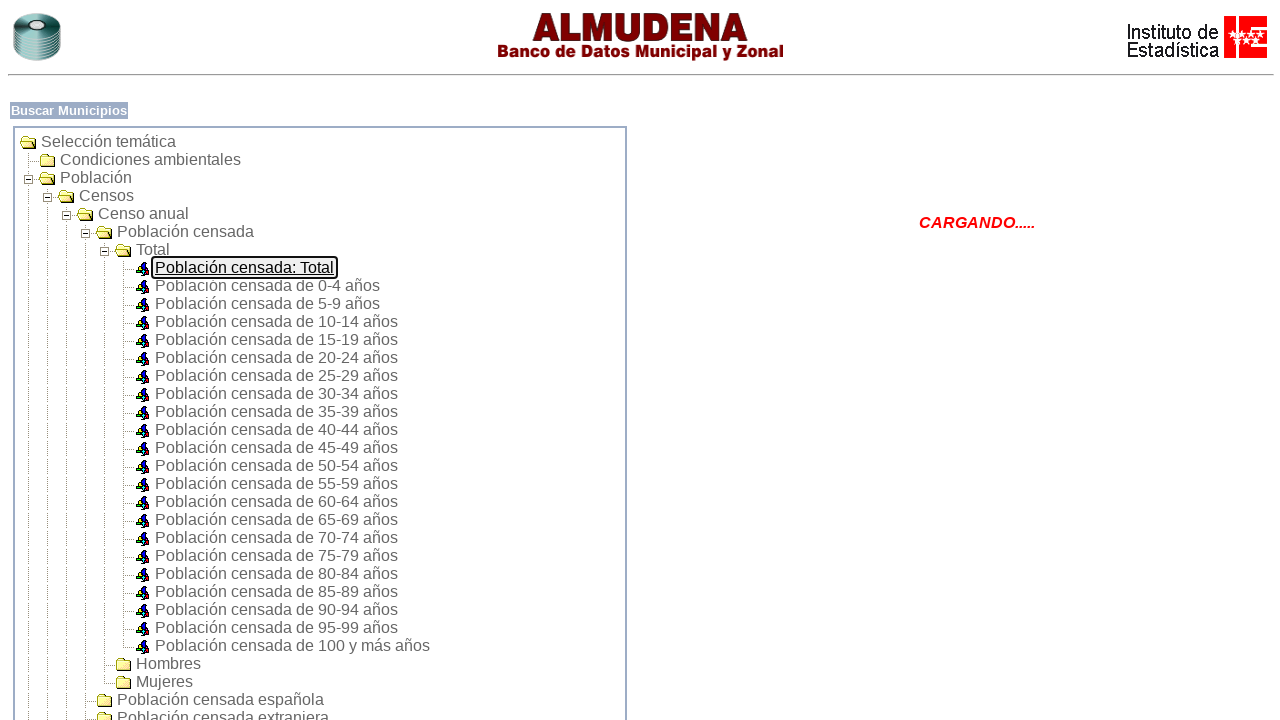

Waited 2 seconds for export button to become available
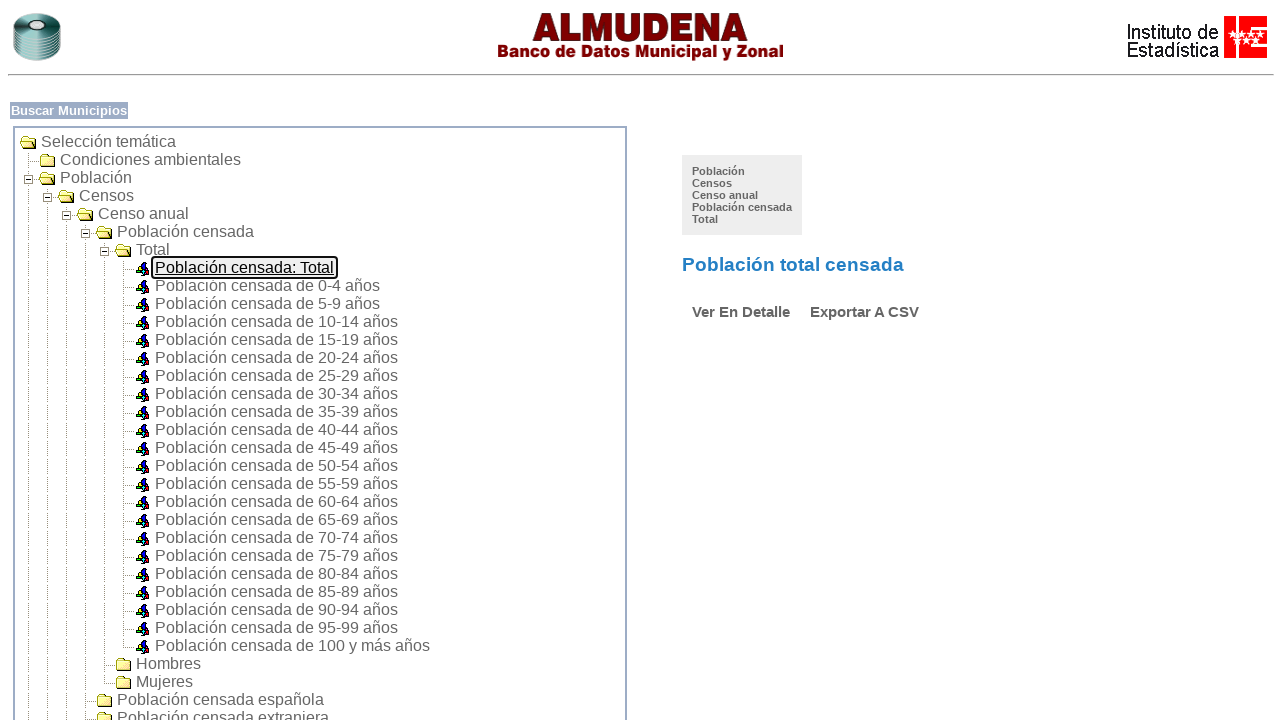

Clicked on 'Exportar A CSV' export button at (864, 312) on xpath=//a[contains(text(), 'Exportar A CSV')] >> nth=0
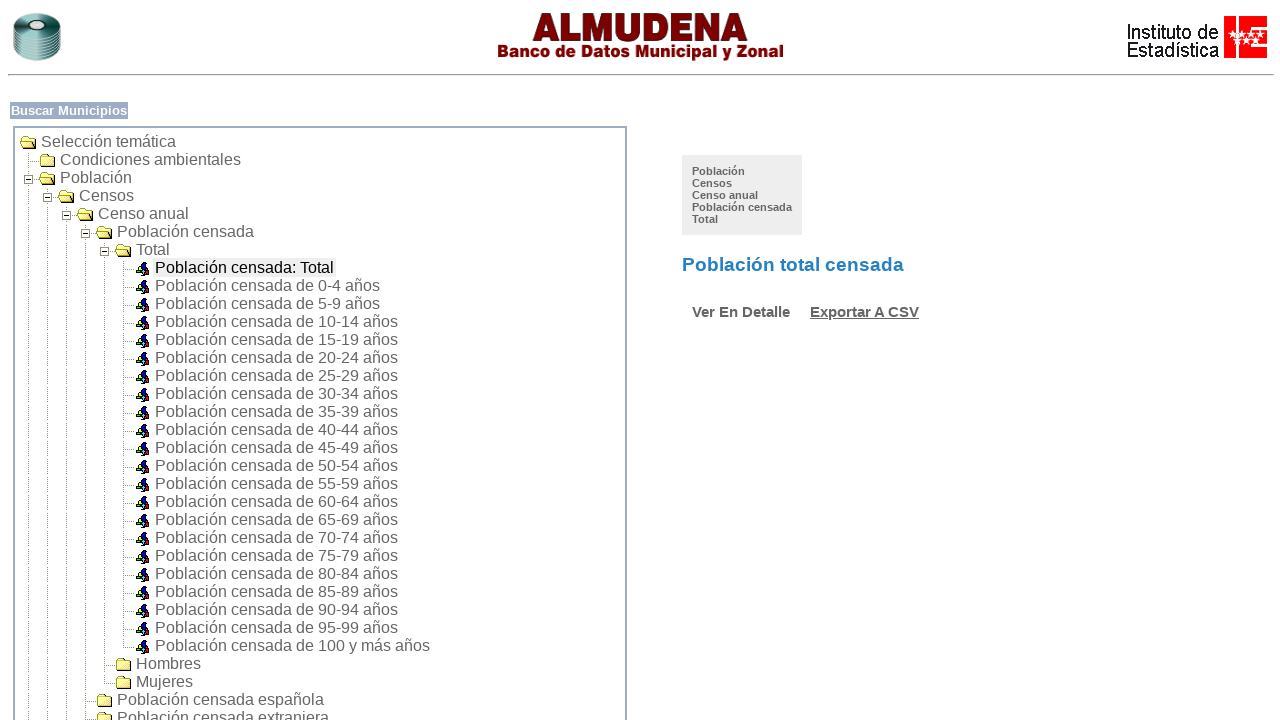

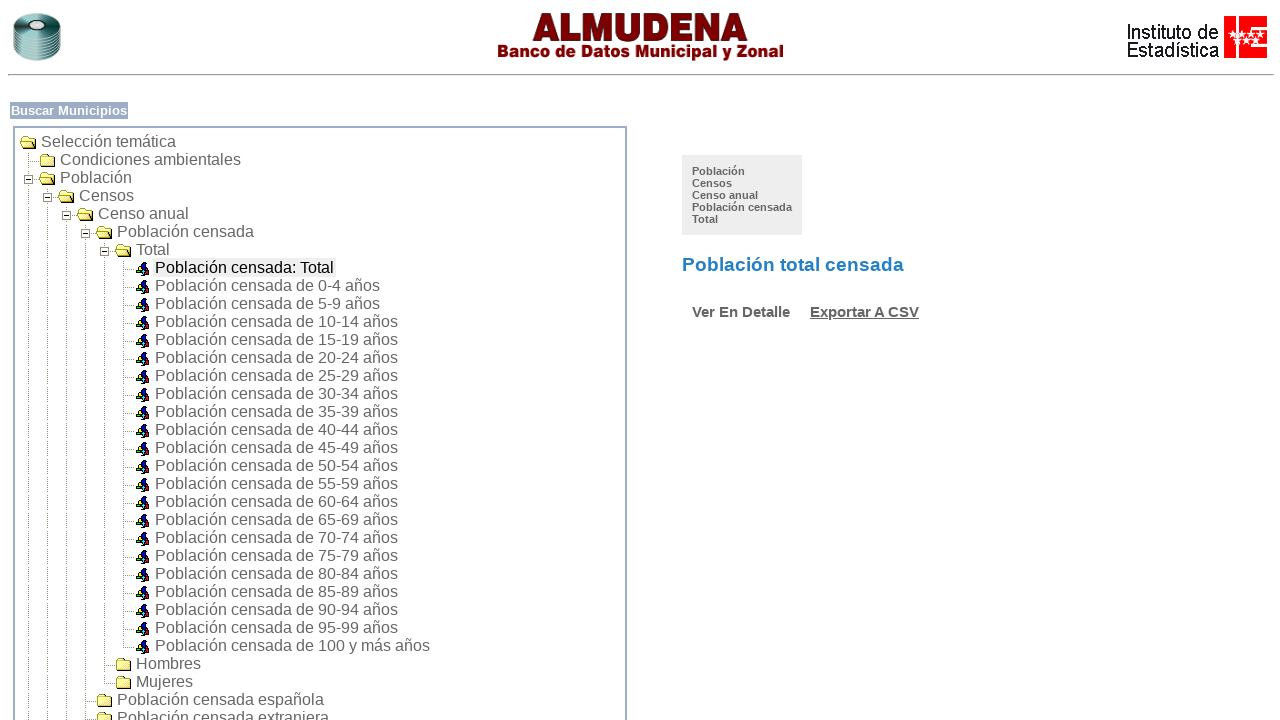